Tests checkbox functionality by toggling the state of two checkboxes - checking the first if unchecked and unchecking the second if checked

Starting URL: https://the-internet.herokuapp.com/checkboxes

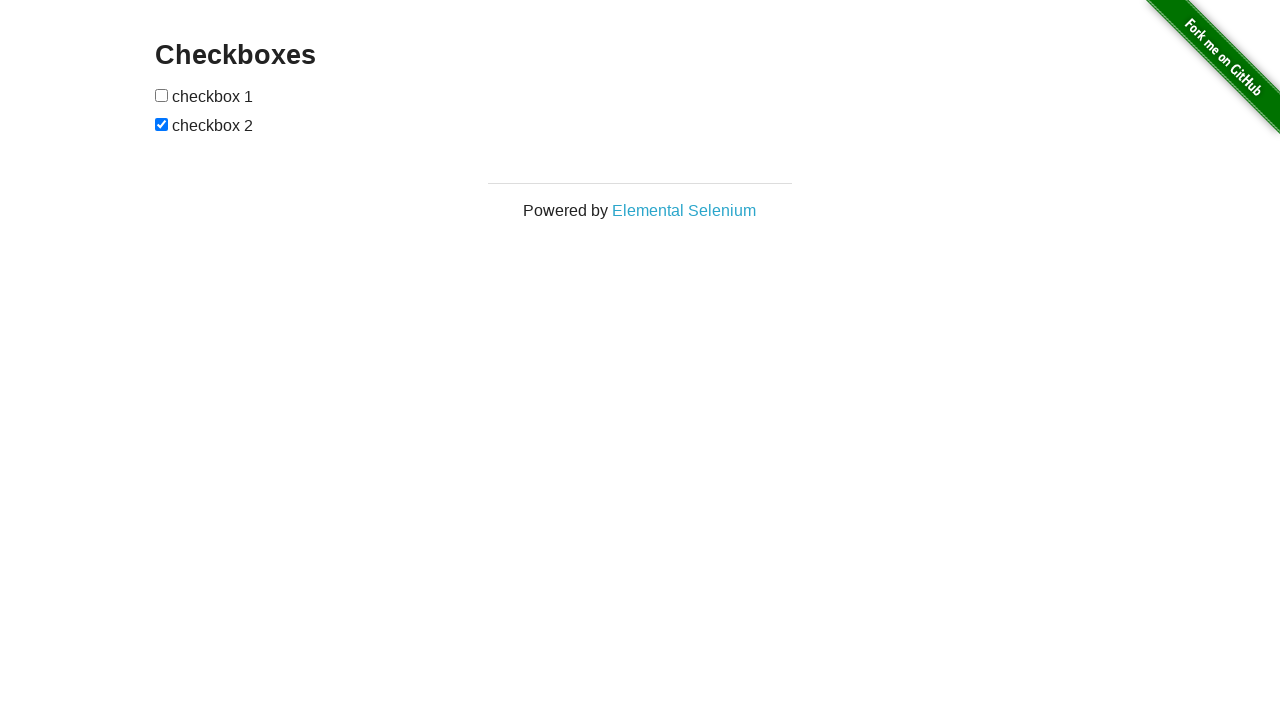

Located the first checkbox element
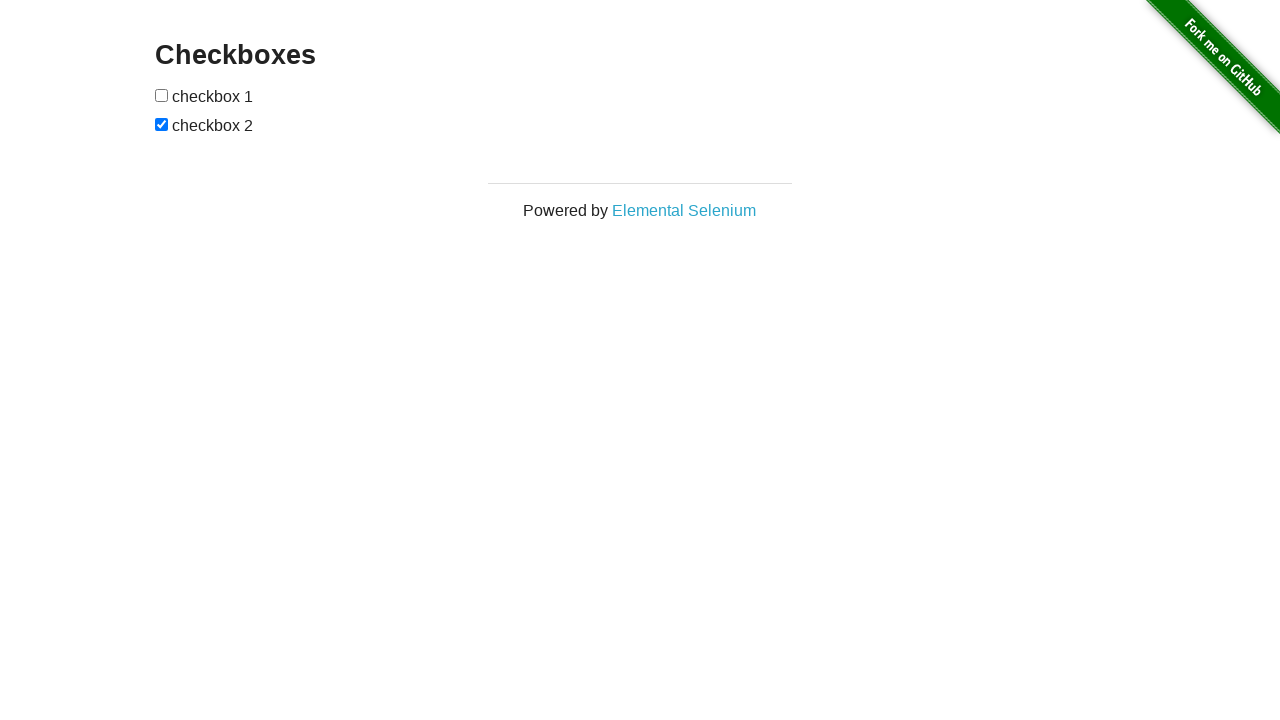

Located the second checkbox element
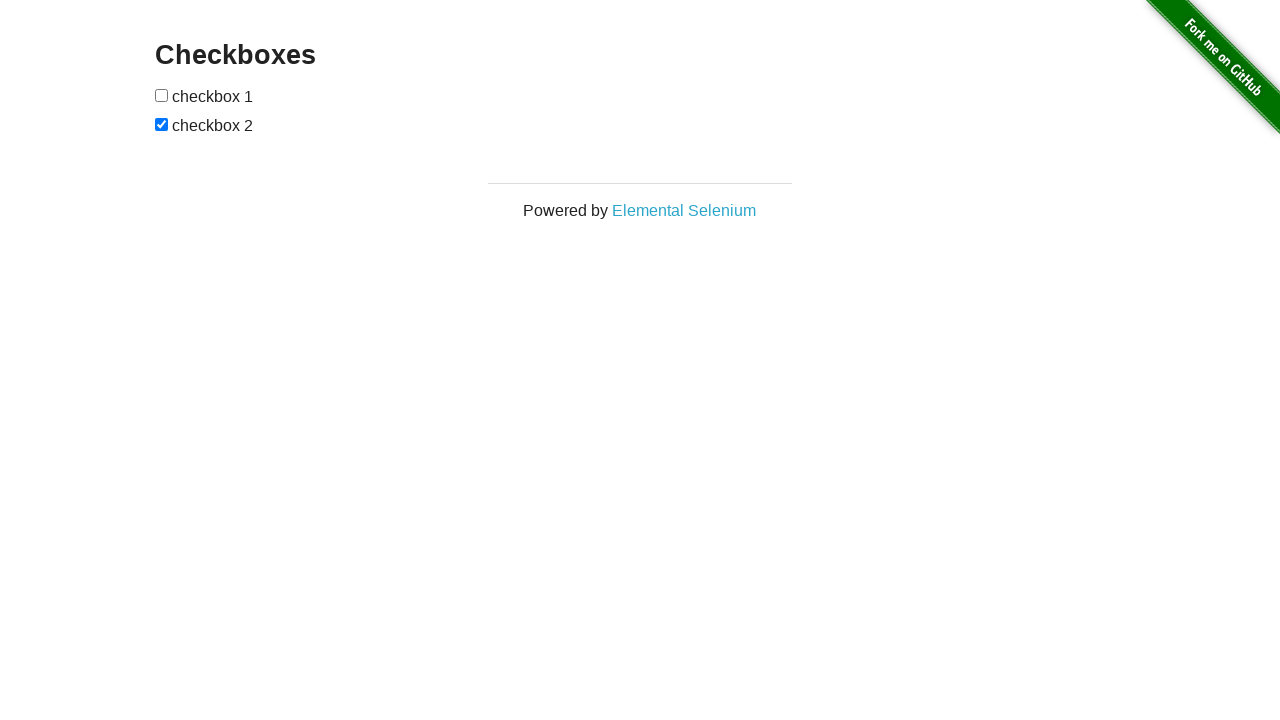

Clicked the first checkbox to check it at (162, 95) on (//input[@type='checkbox'])[1]
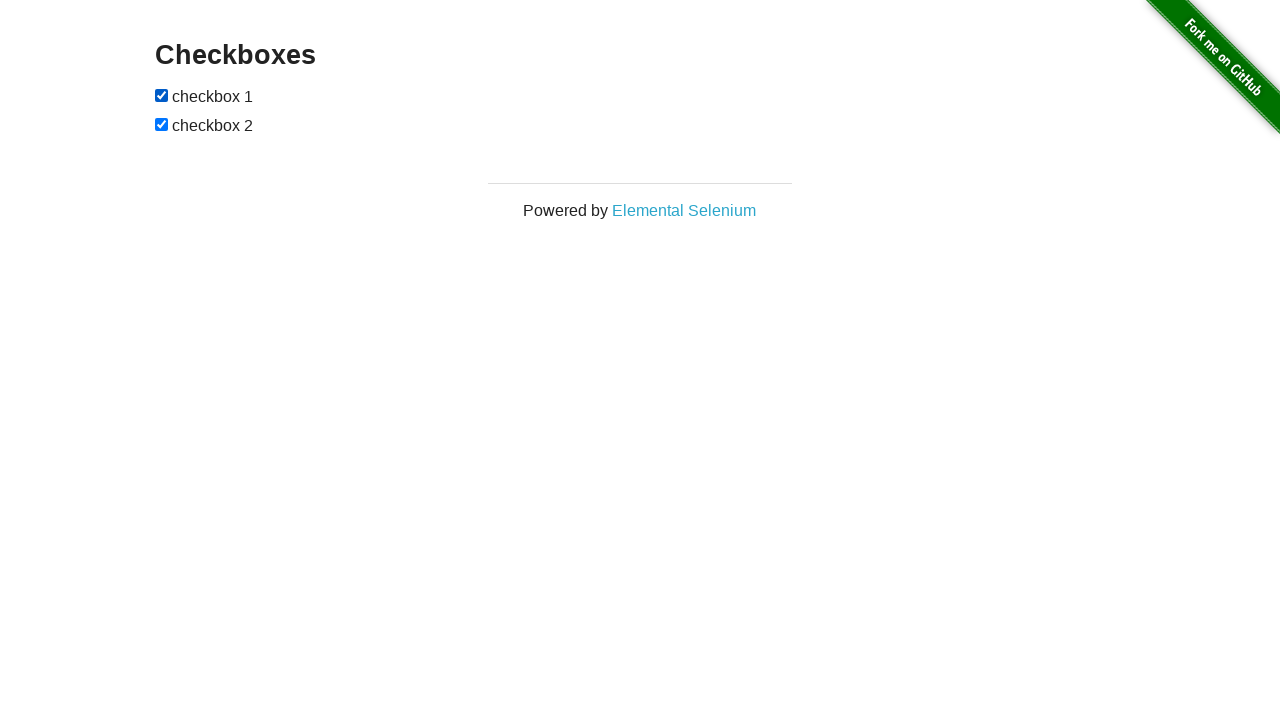

Clicked the second checkbox to uncheck it at (162, 124) on (//input[@type='checkbox'])[2]
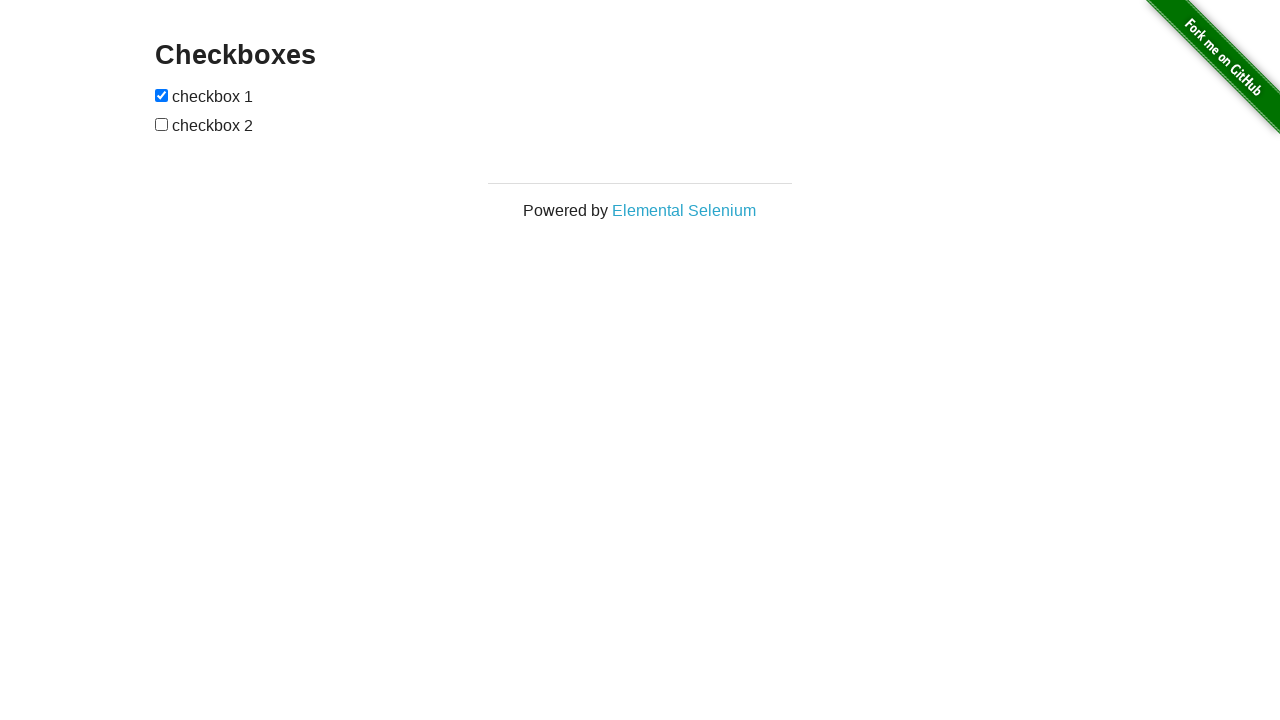

Verified page content is loaded by waiting for #content selector
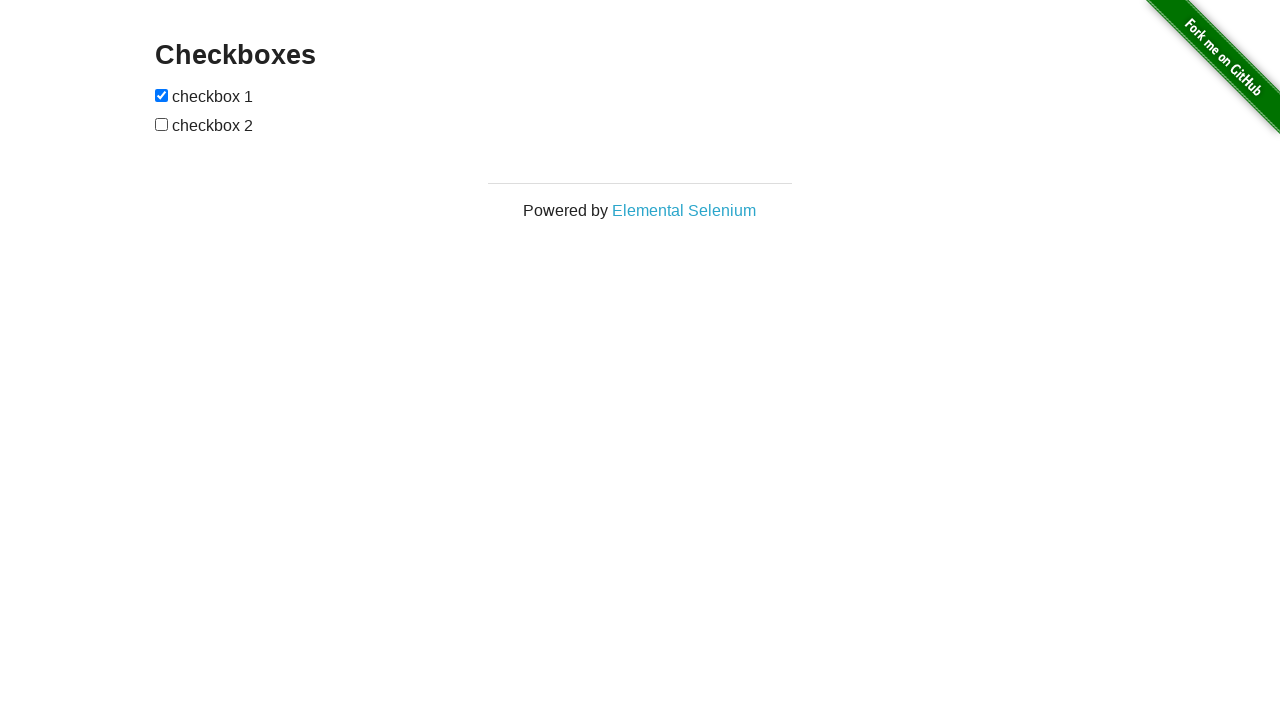

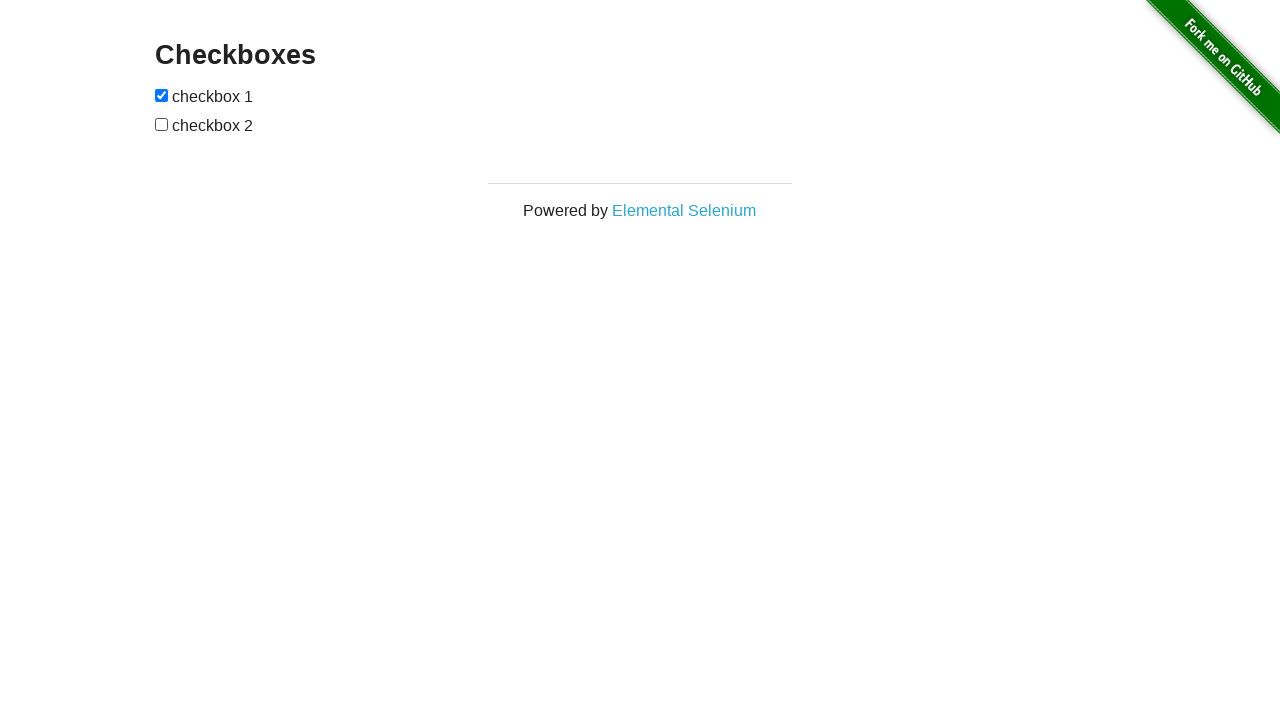